Tests a practice registration form by filling out personal information including name, email, gender, phone number, date of birth, subjects, hobbies, address, state and city, then submitting the form.

Starting URL: https://demoqa.com/automation-practice-form

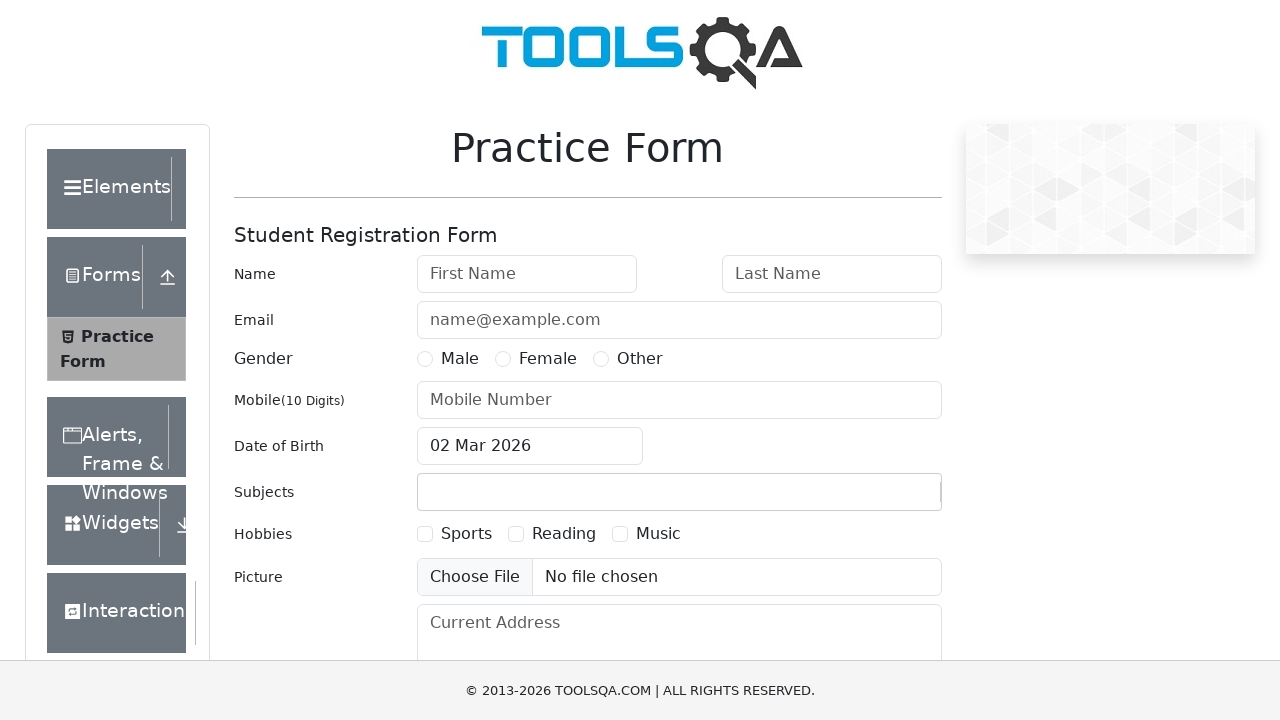

Filled first name field with 'Marcus' on #firstName
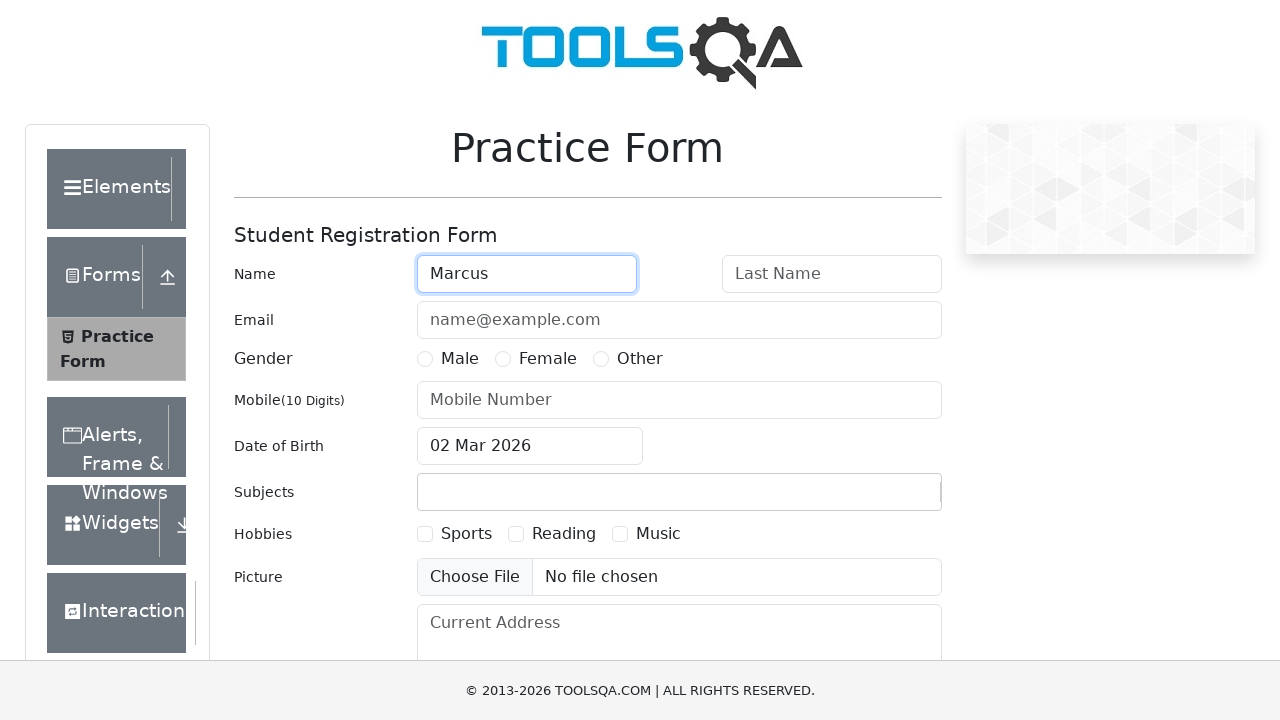

Filled last name field with 'Thompson' on #lastName
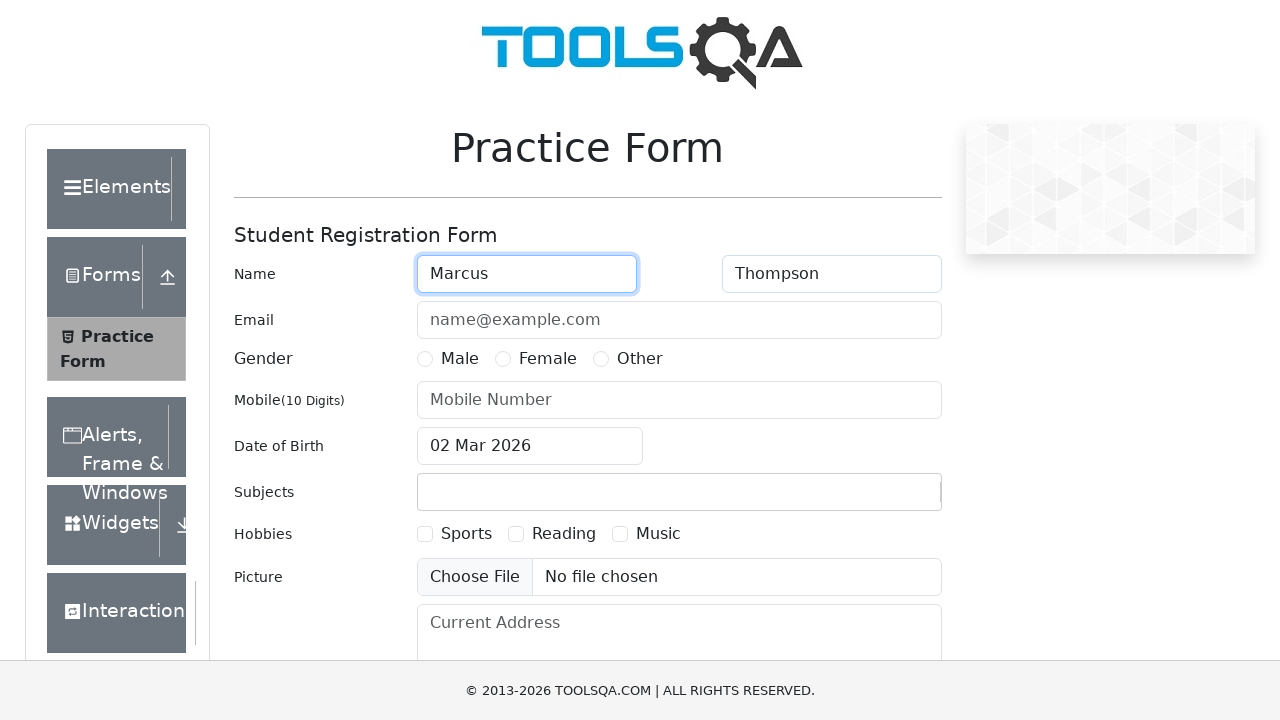

Filled email field with 'marcus.thompson@example.com' on #userEmail
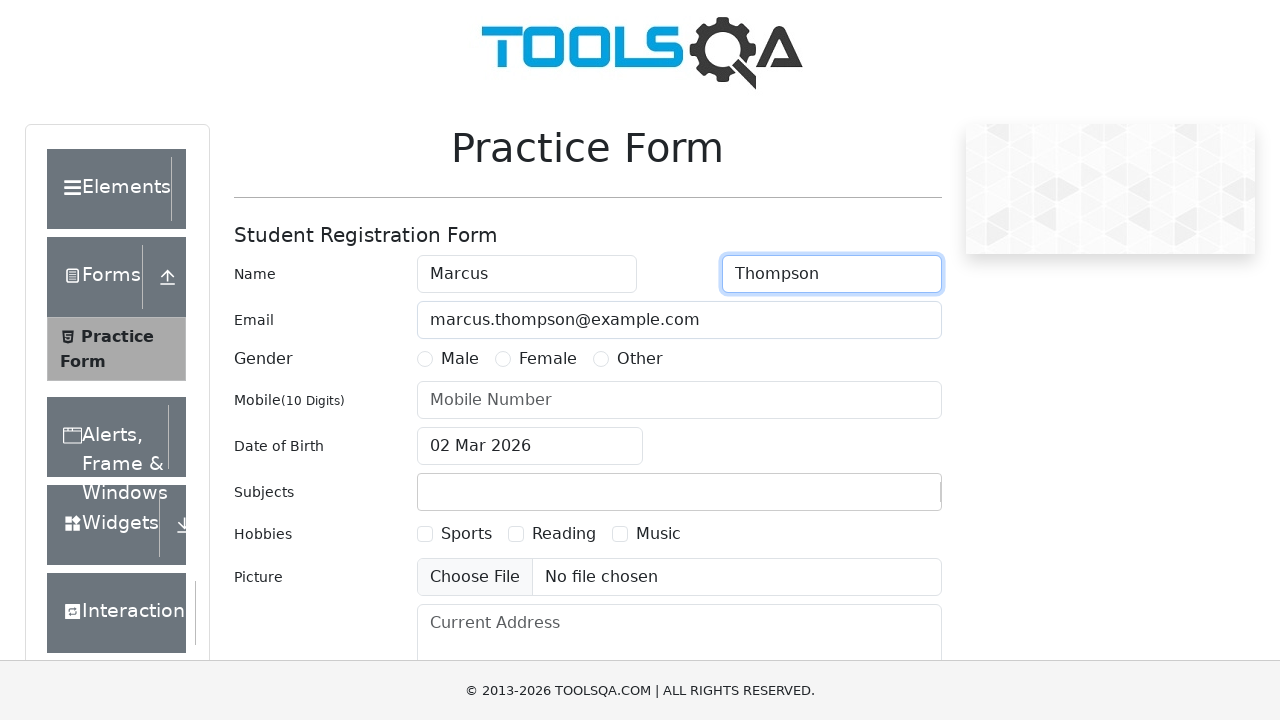

Selected Female gender option at (548, 359) on xpath=//label[text()='Female']
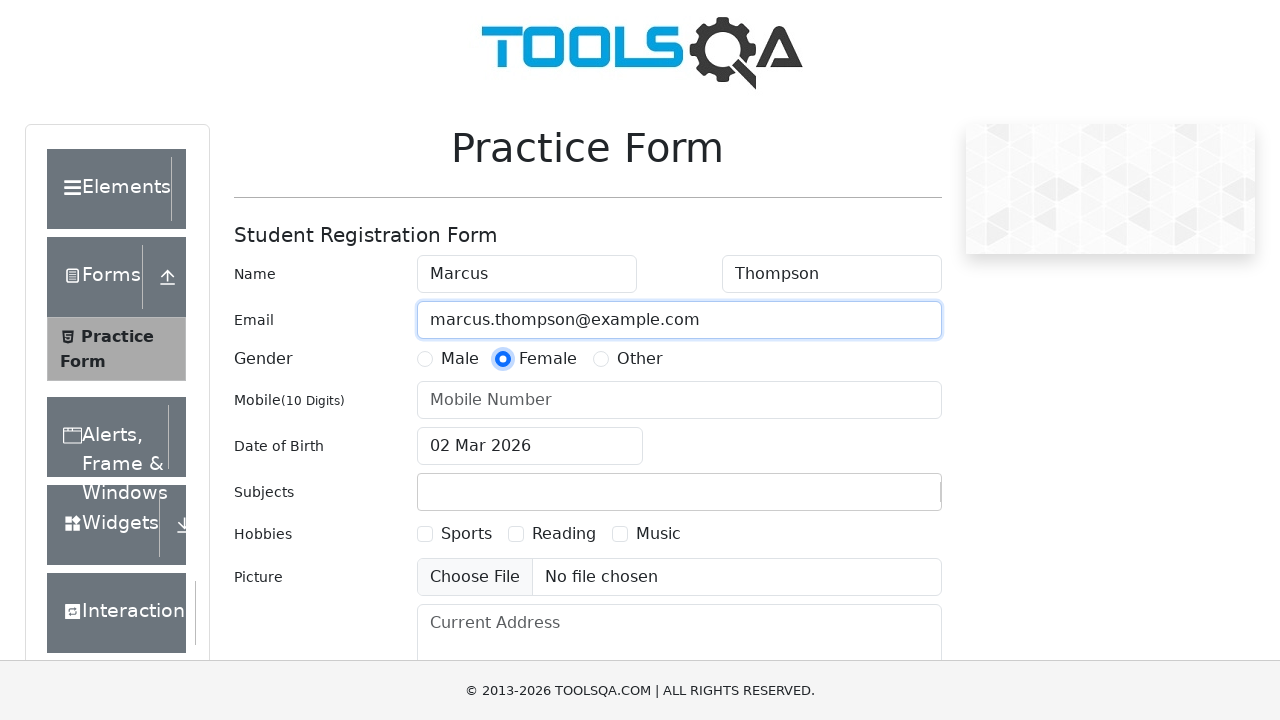

Filled mobile number field with '9876543210' on #userNumber
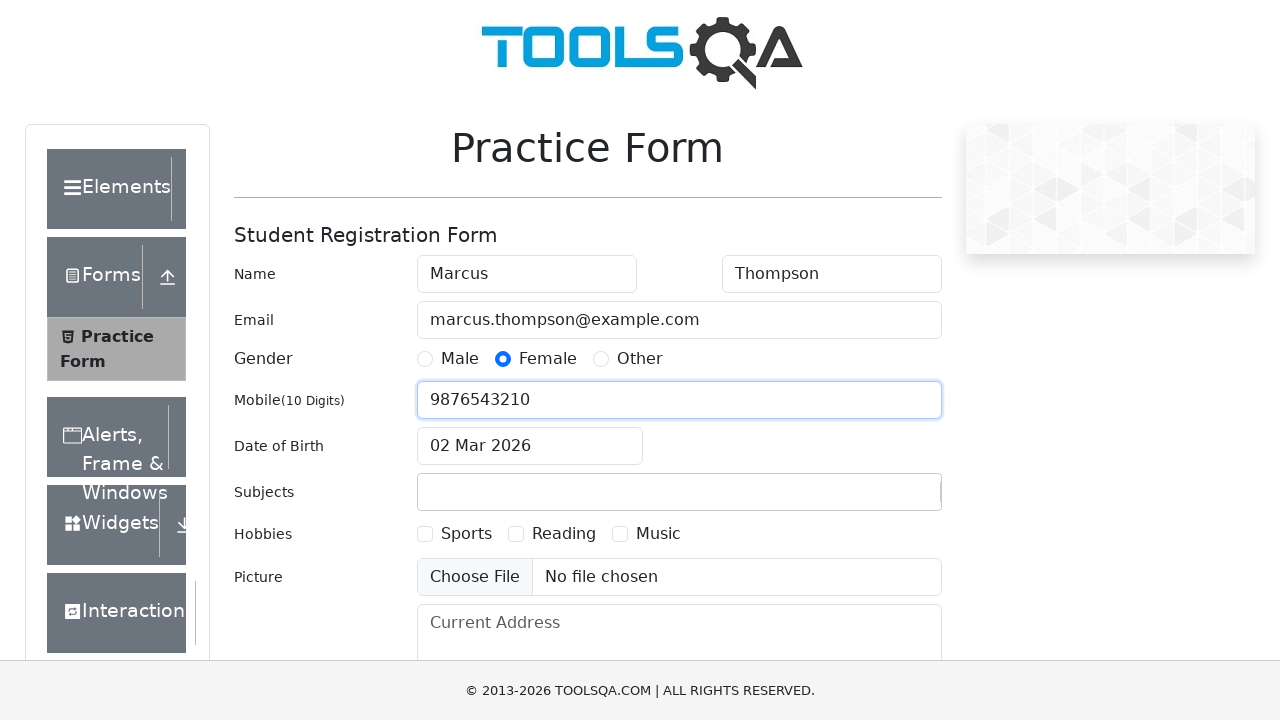

Clicked date of birth input to open date picker at (530, 446) on #dateOfBirthInput
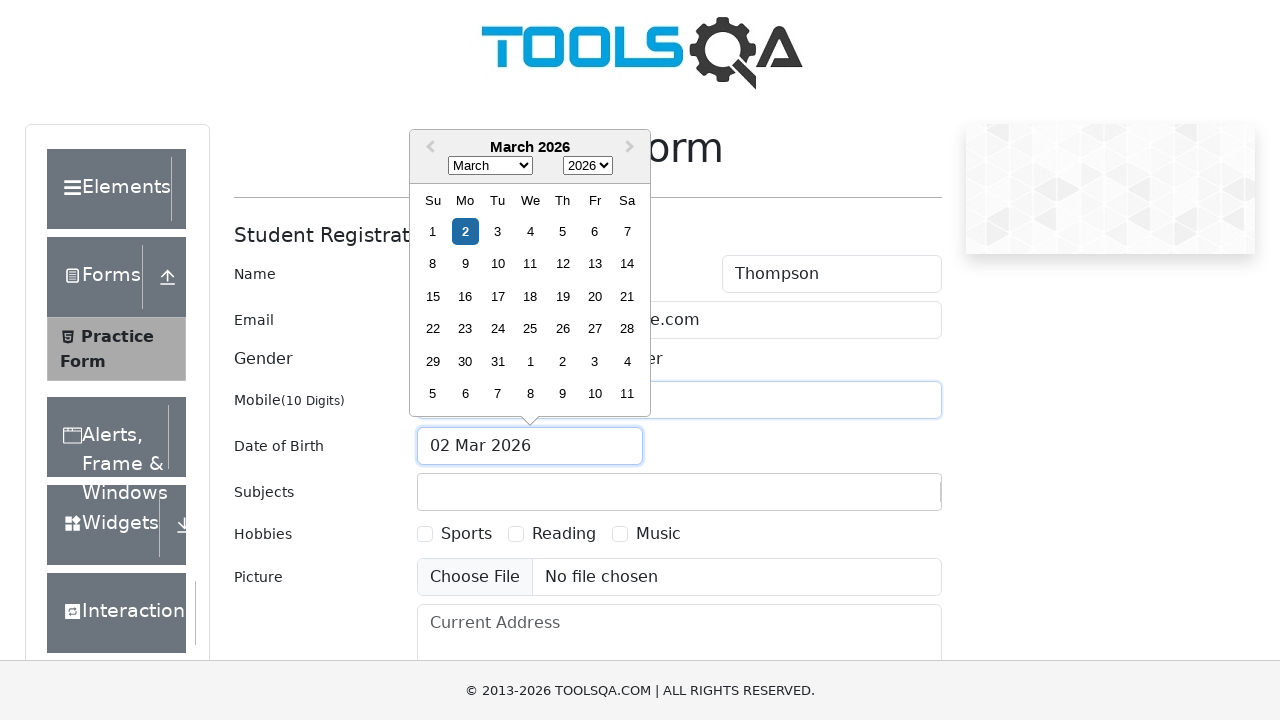

Selected April (month 3) from date picker on .react-datepicker__month-select
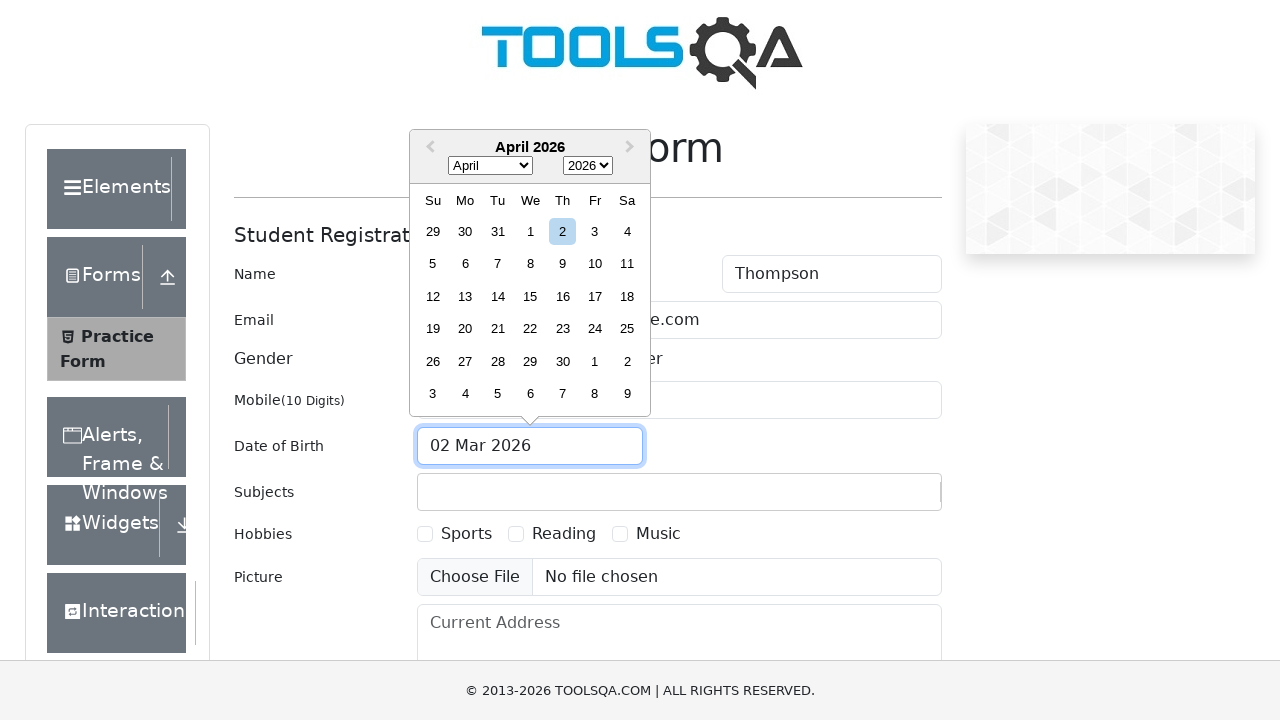

Selected year 2003 from date picker on .react-datepicker__year-select
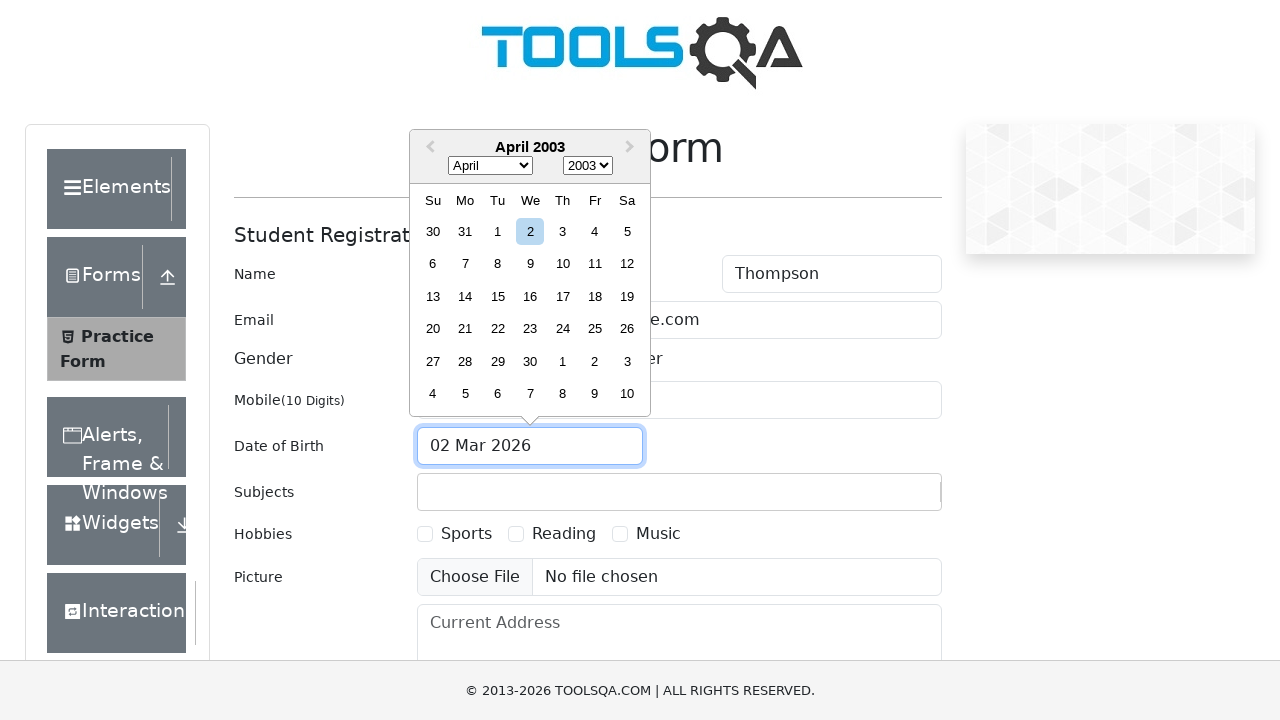

Selected day 15 from date picker at (498, 296) on .react-datepicker__day--015:not(.react-datepicker__day--outside-month)
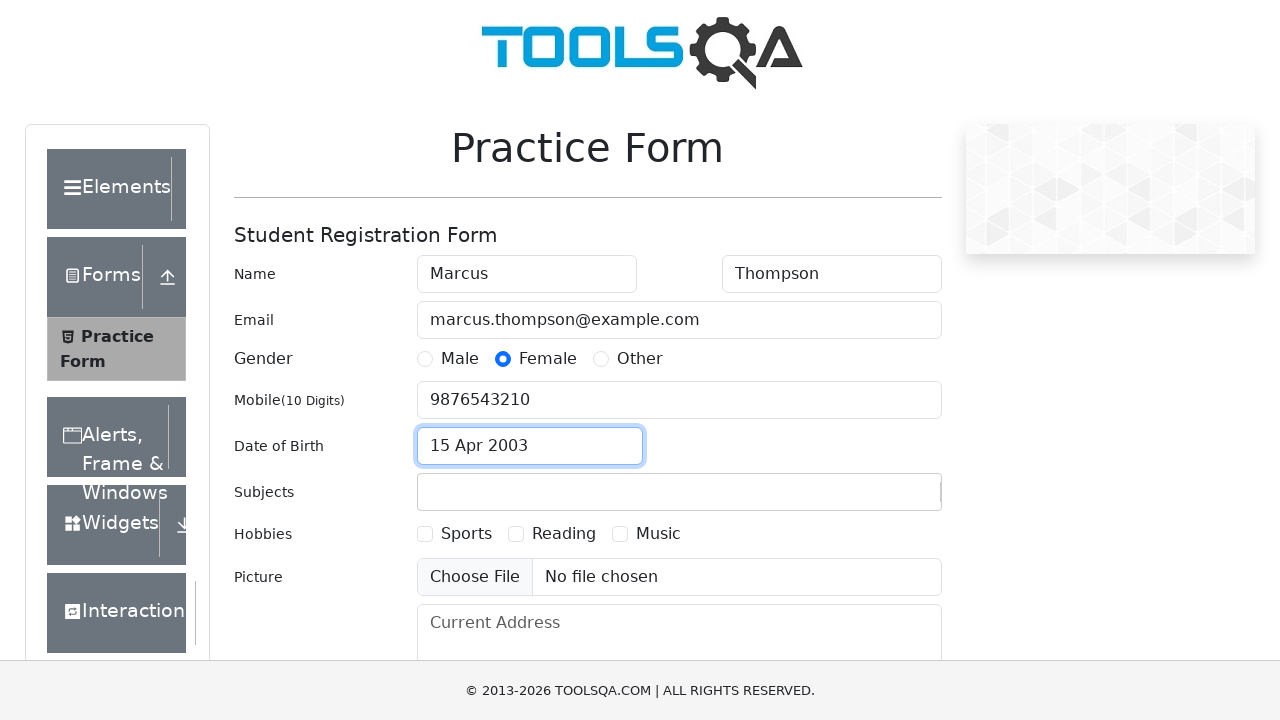

Filled subjects input with 'English' on #subjectsInput
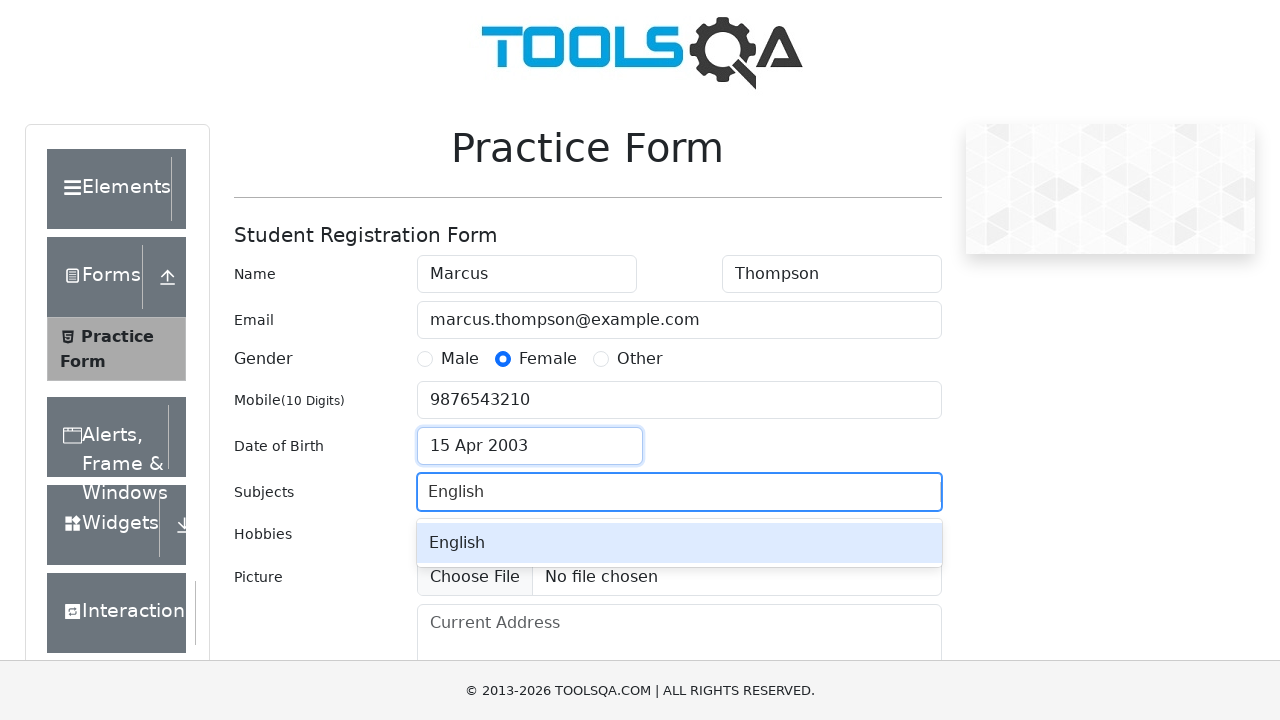

Pressed ArrowDown to navigate subject suggestions
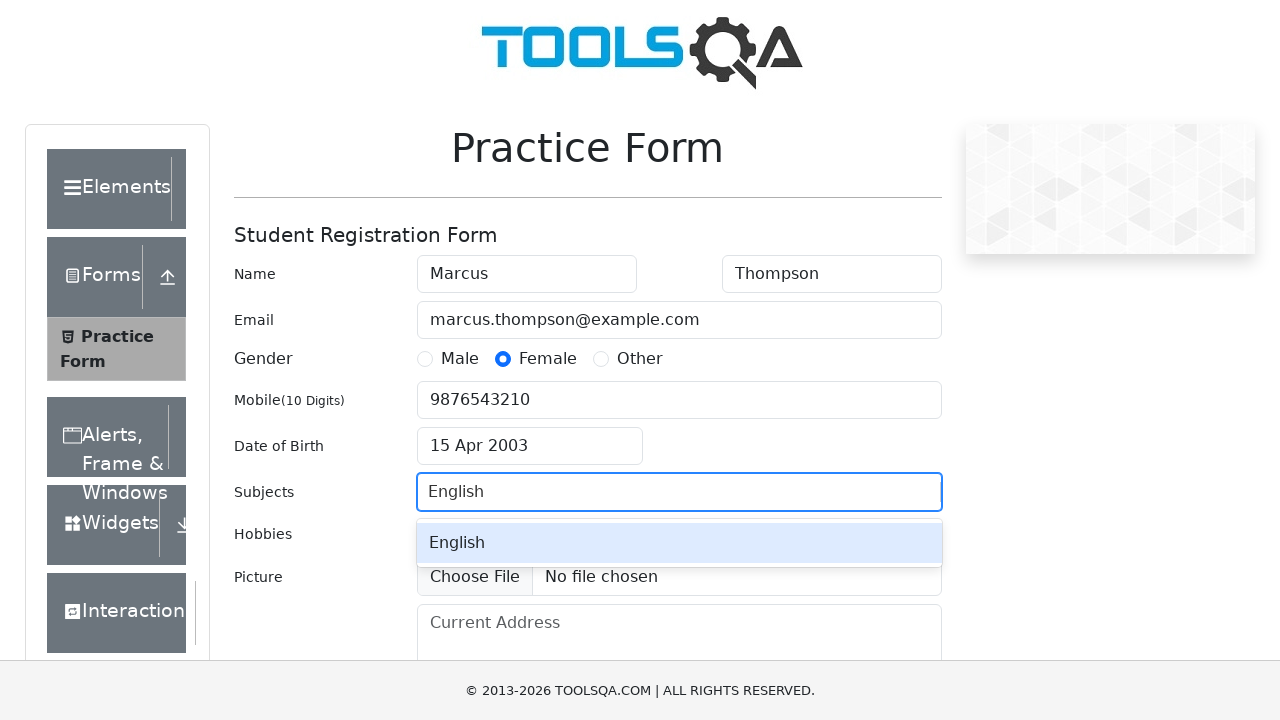

Pressed Enter to select English subject
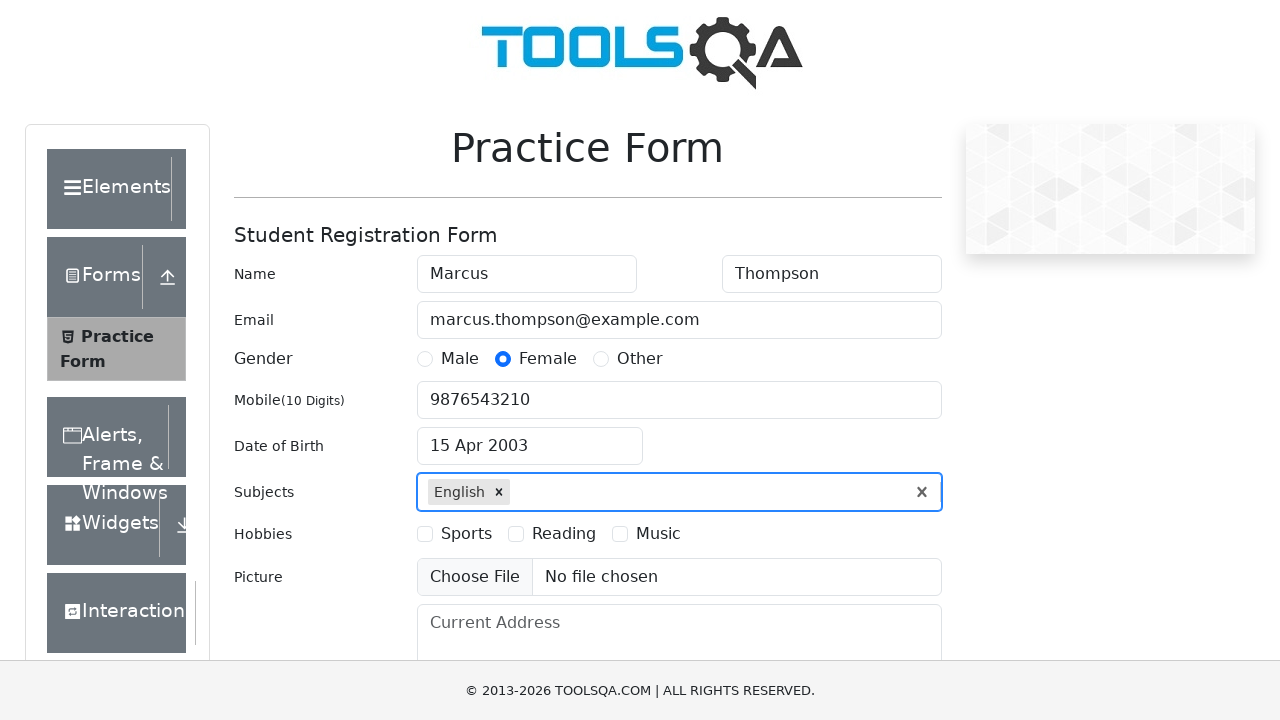

Selected Sports hobby checkbox at (466, 534) on xpath=//label[text()='Sports']
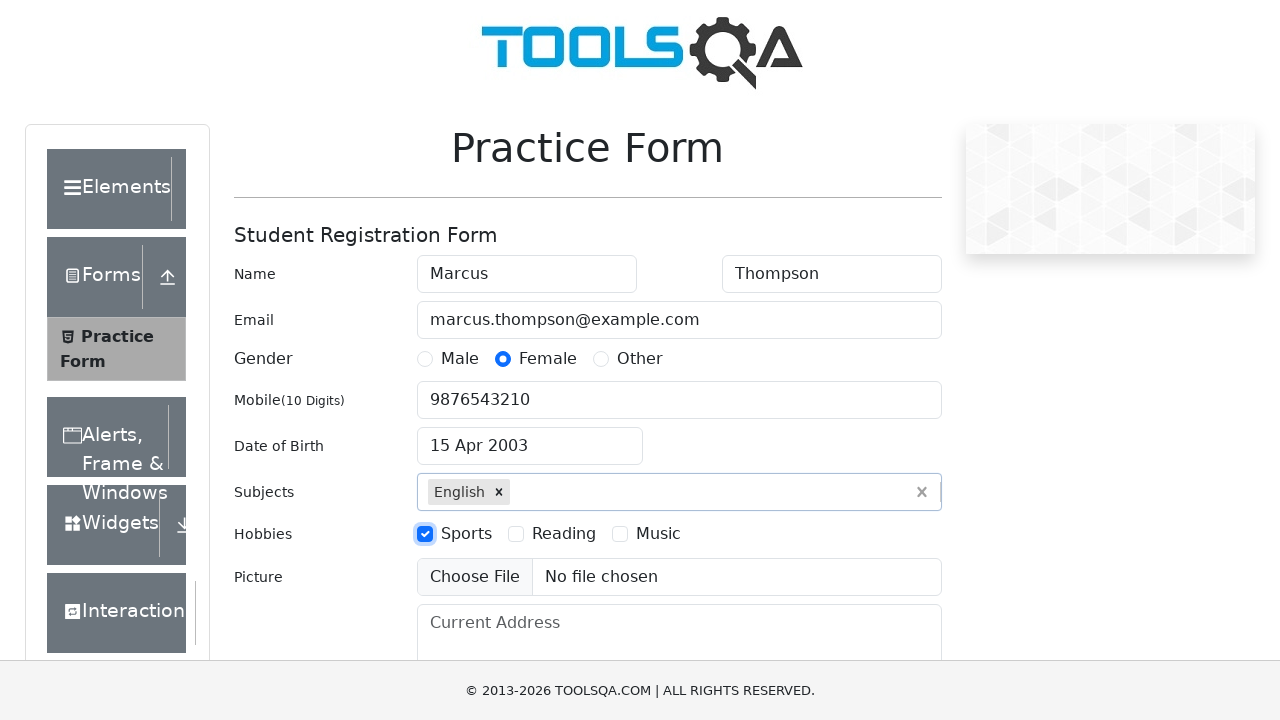

Filled current address with '123 Main Street, Downtown' on #currentAddress
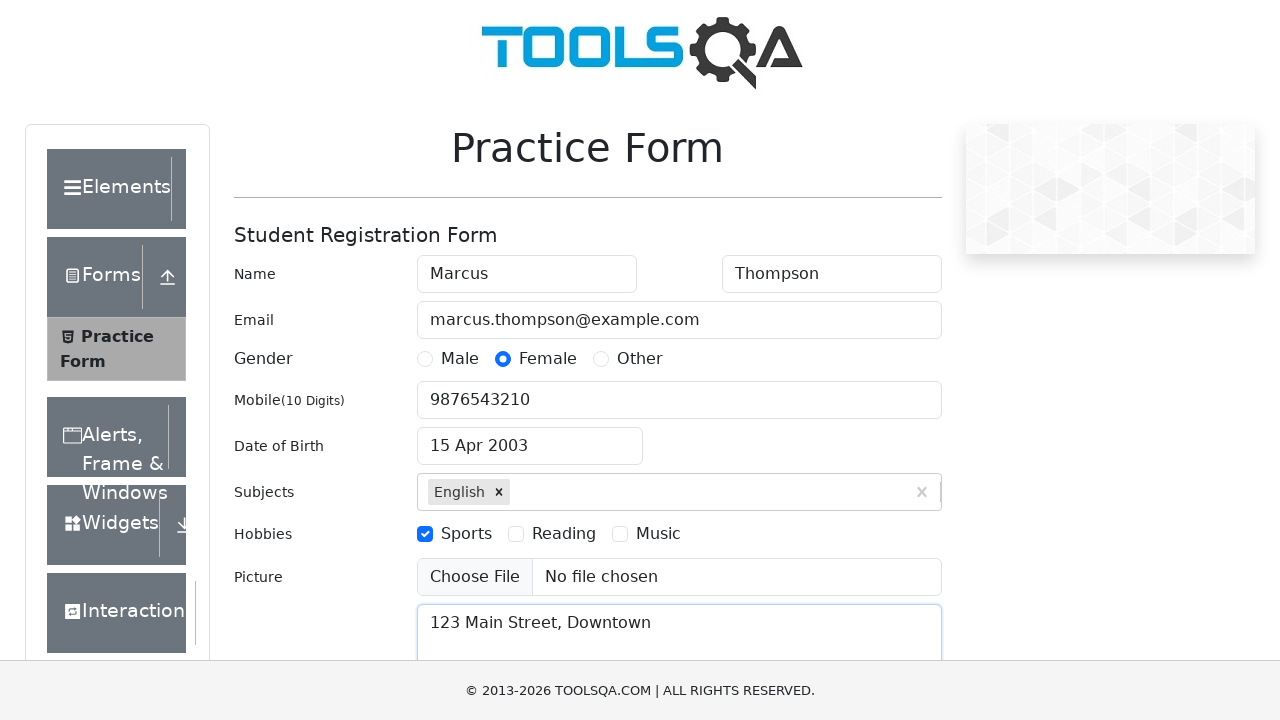

Filled state input with 'NCR' on #react-select-3-input
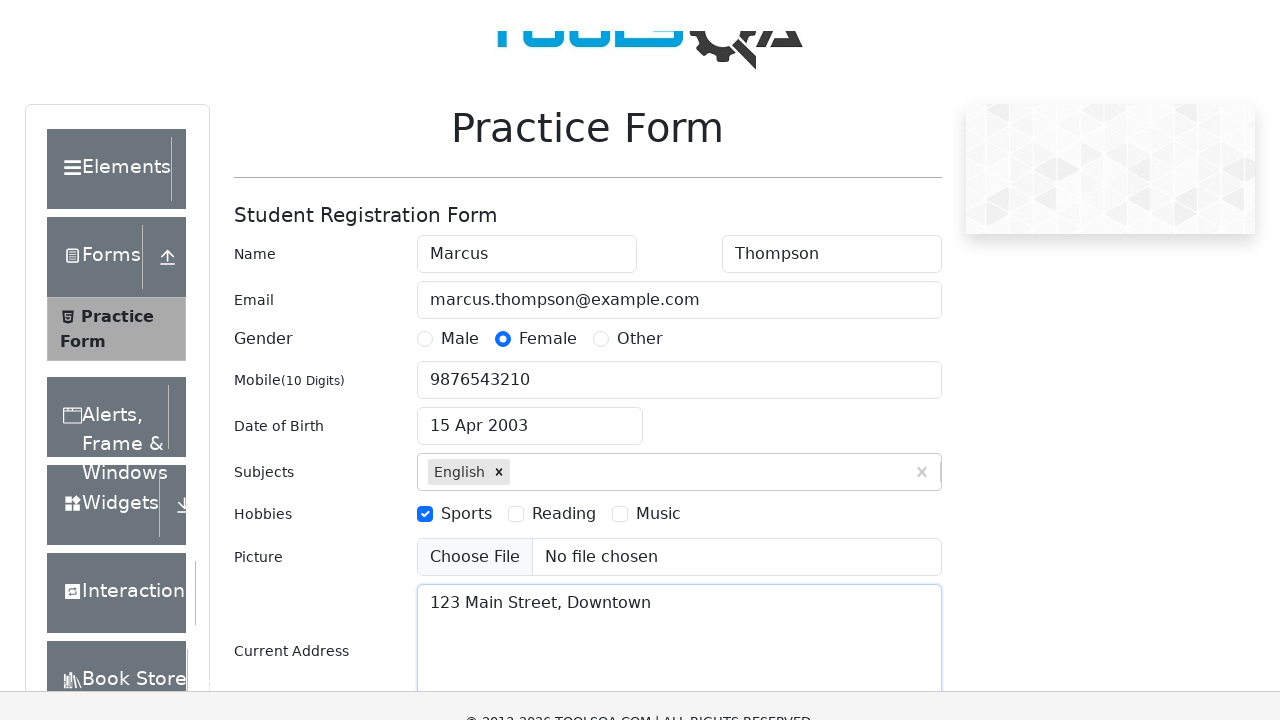

Pressed ArrowDown to navigate state suggestions
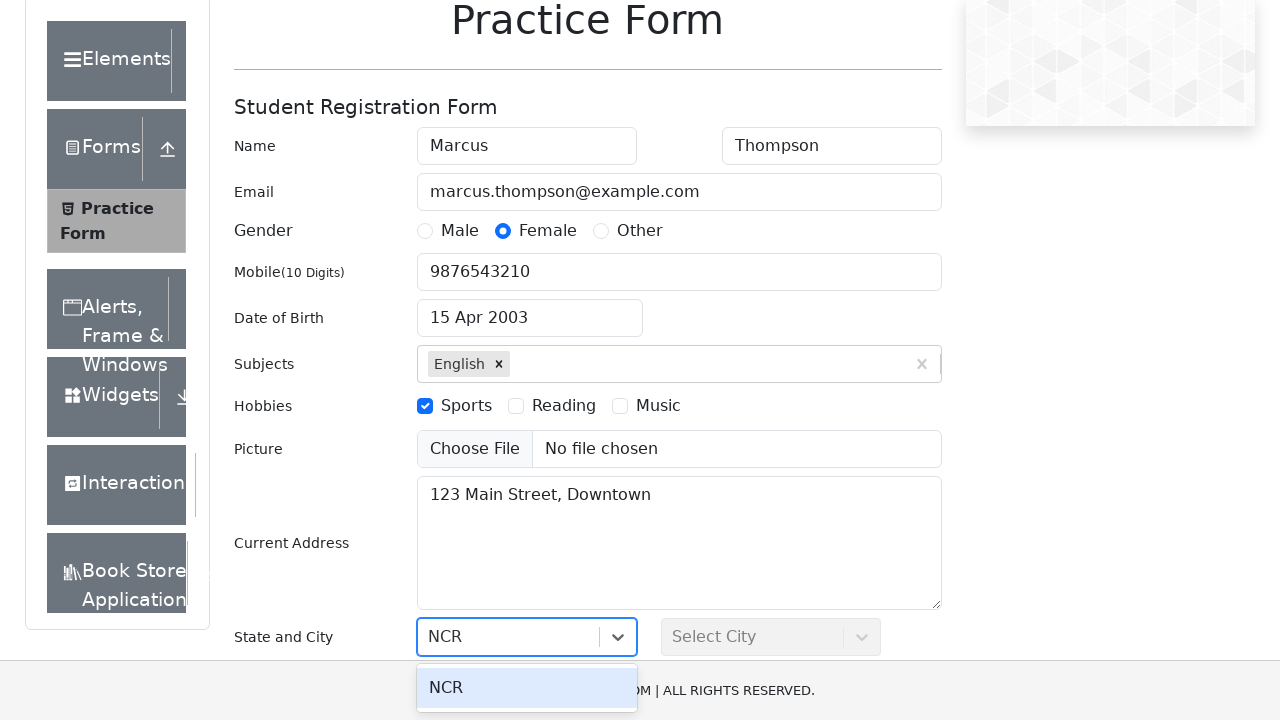

Pressed Enter to select NCR state
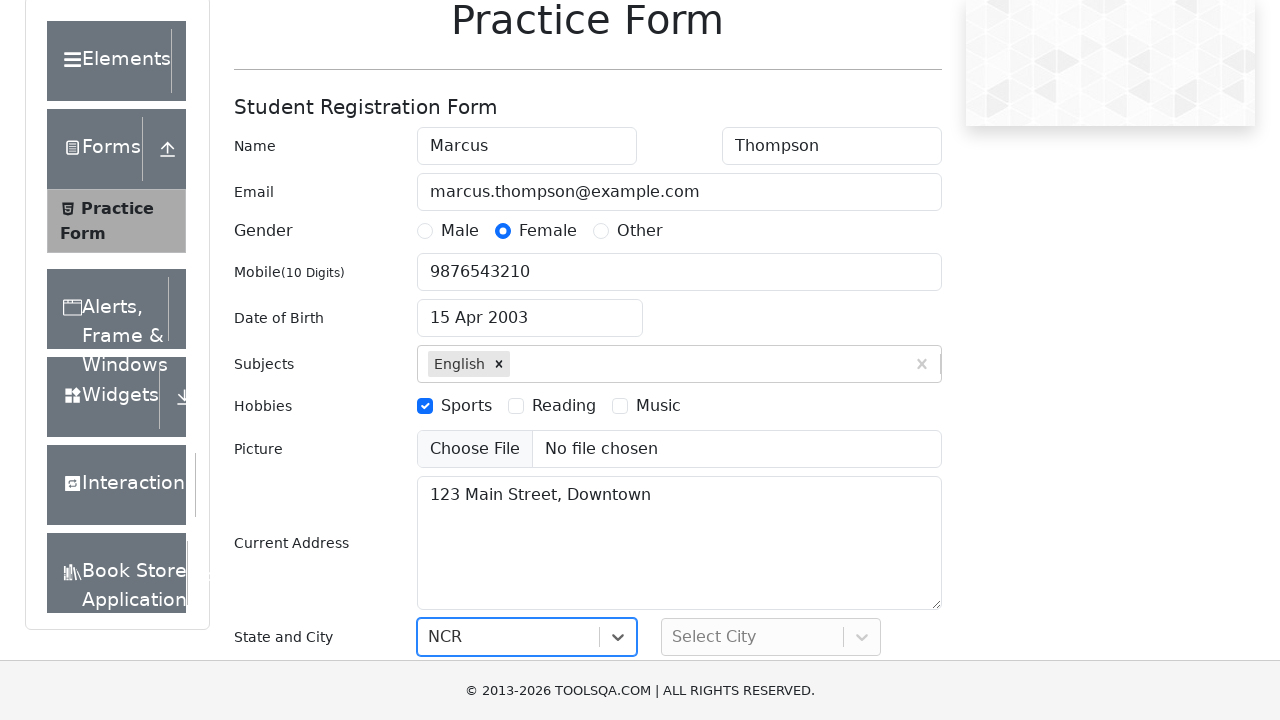

Filled city input with 'Noida' on #react-select-4-input
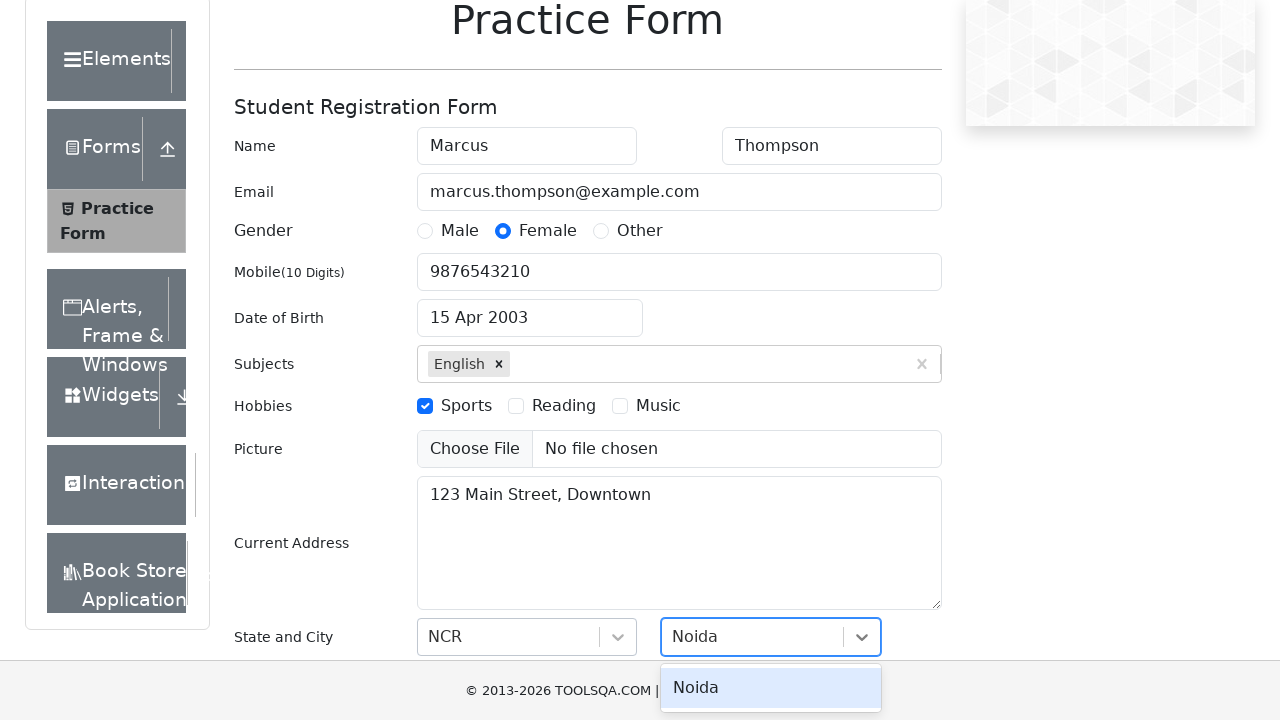

Pressed ArrowDown to navigate city suggestions
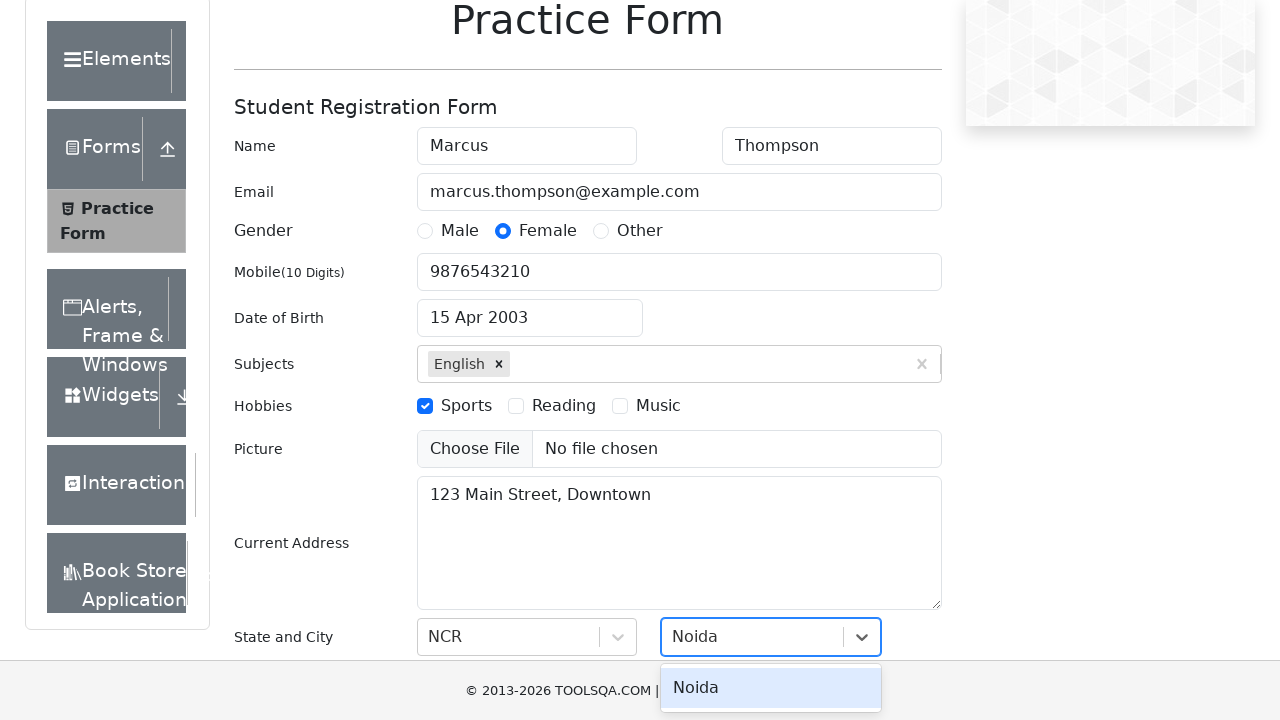

Pressed Enter to select Noida city
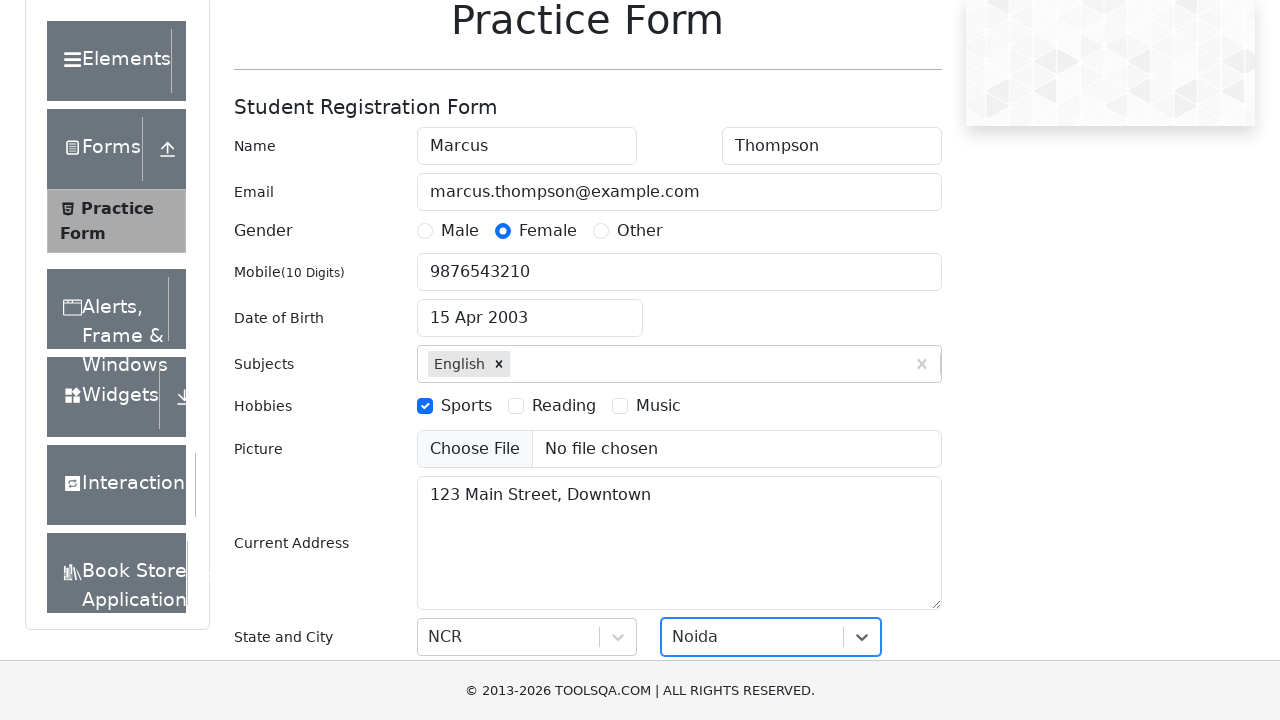

Clicked submit button to submit the registration form at (885, 499) on #submit
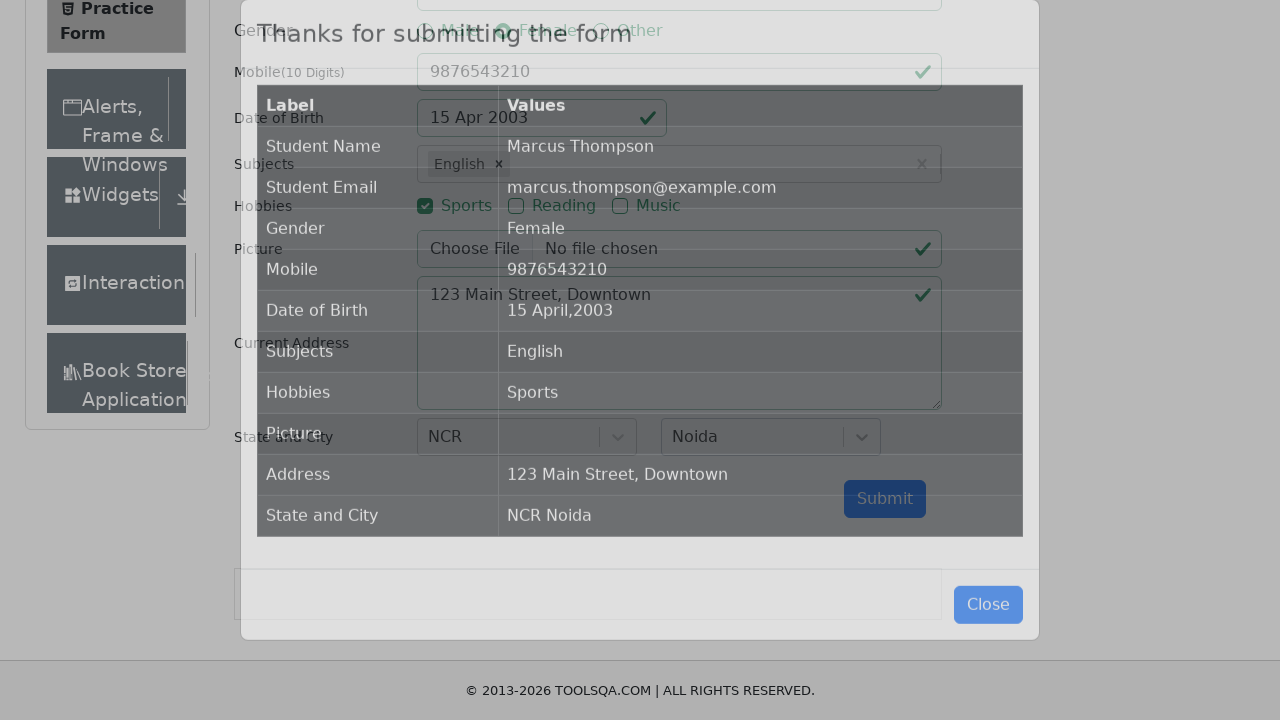

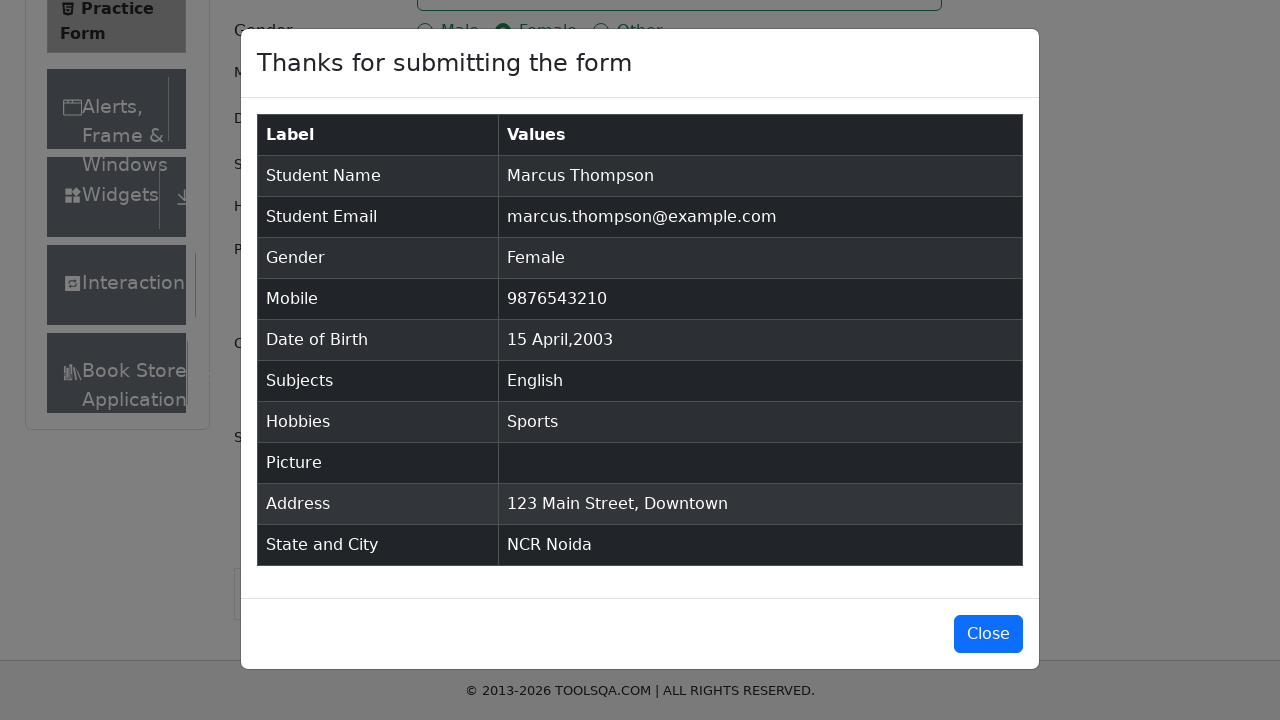